Tests accepting a JavaScript alert by clicking the first alert button, verifying the alert text, accepting it, and confirming the result message.

Starting URL: https://testcenter.techproeducation.com/index.php?page=javascript-alerts

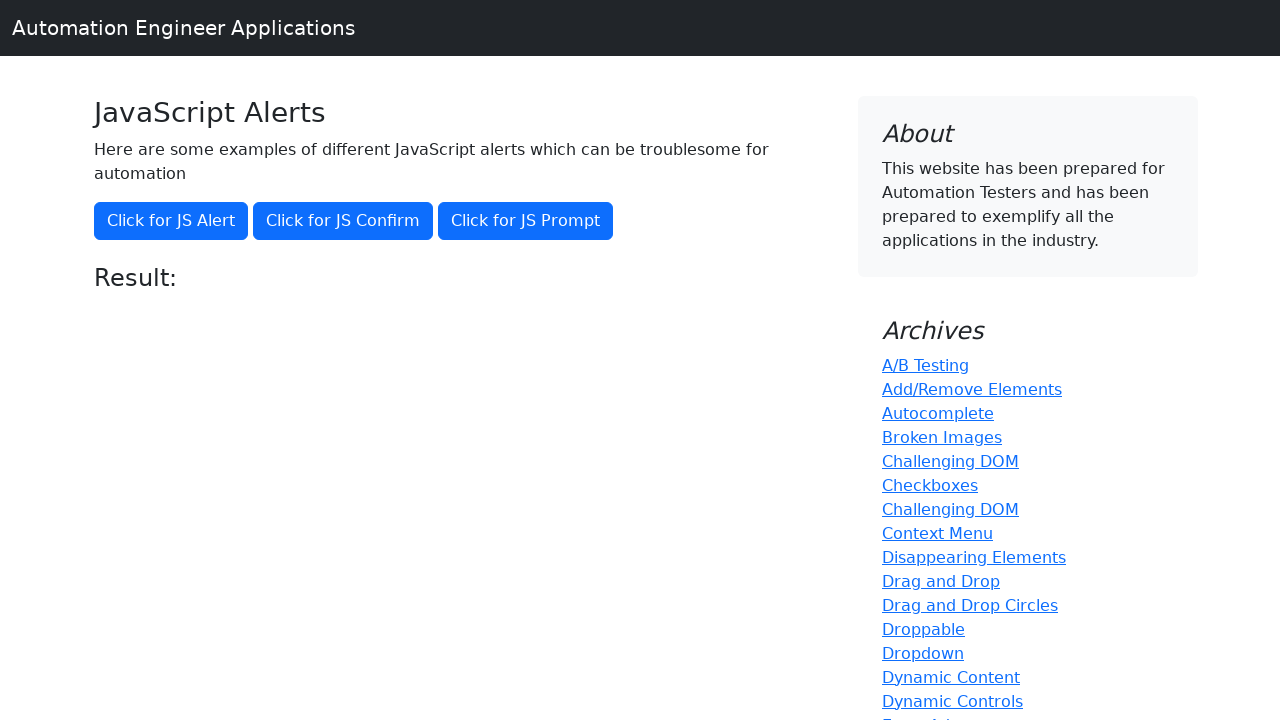

Clicked the first alert button (JS Alert) at (171, 221) on xpath=//button[@onclick='jsAlert()']
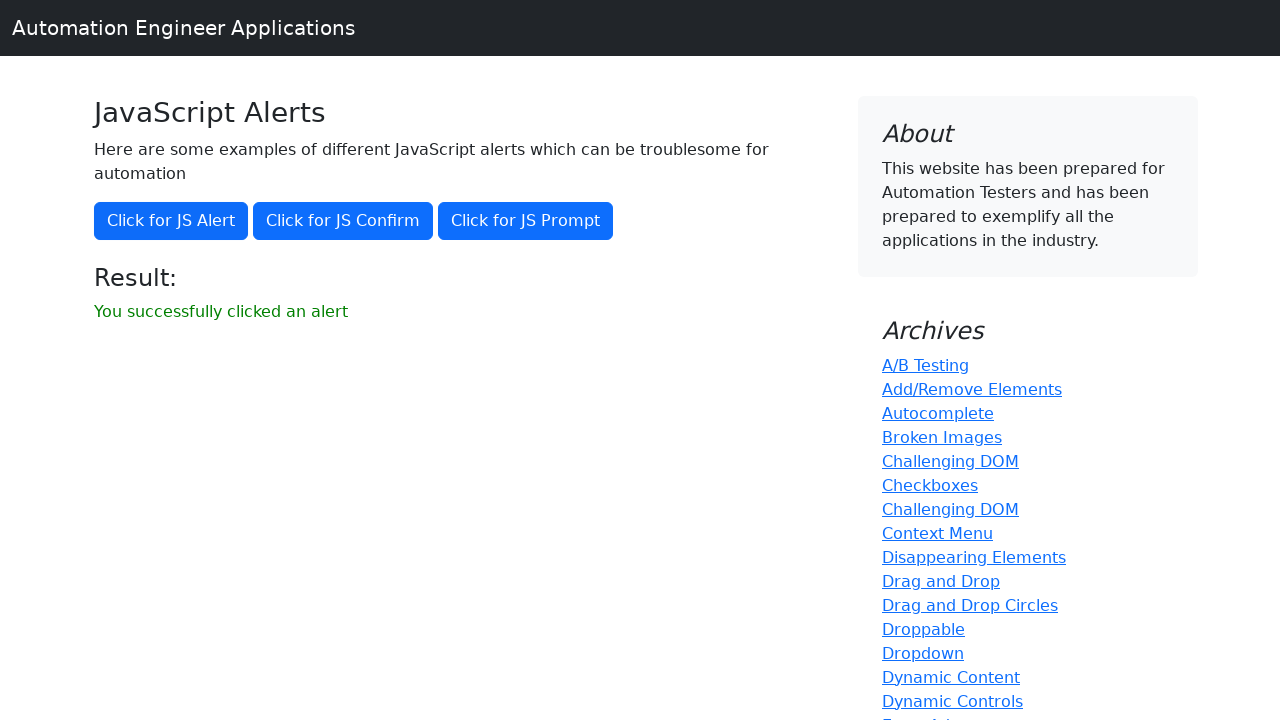

Set up dialog handler to accept alerts with message 'I am a JS Alert'
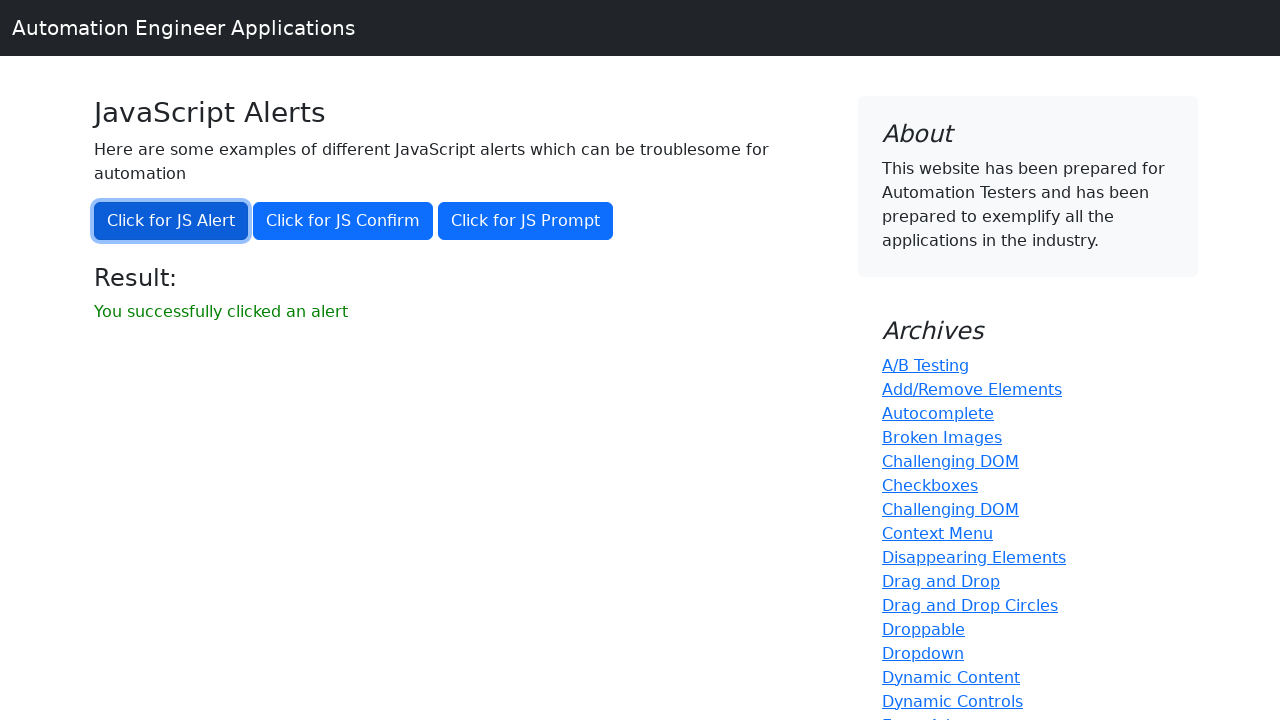

Clicked the alert button to trigger the JS alert at (171, 221) on xpath=//button[@onclick='jsAlert()']
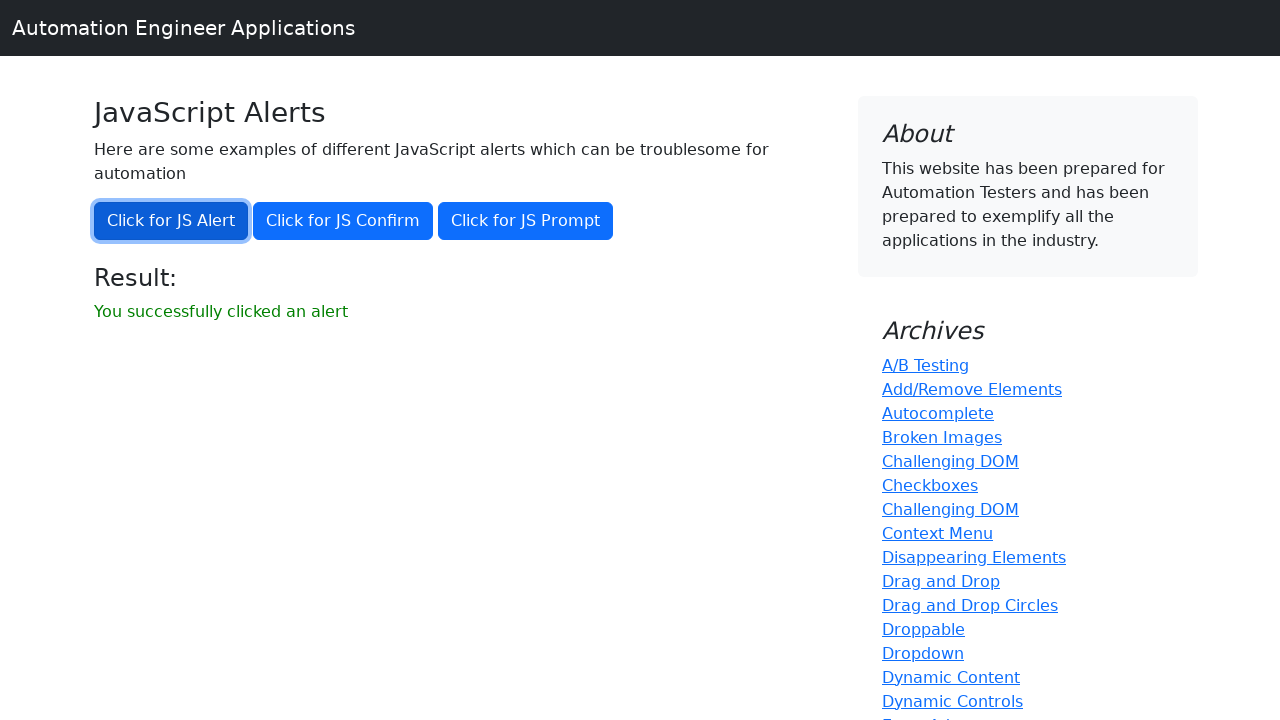

Waited for result message to appear
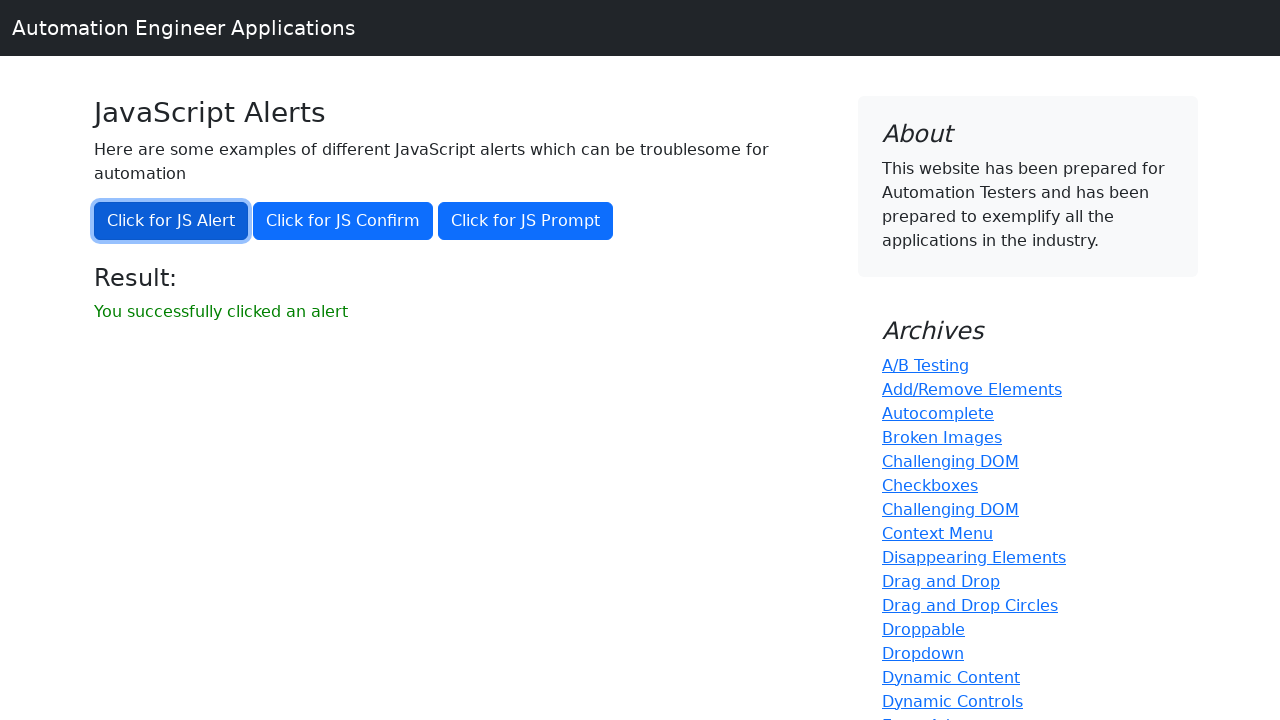

Retrieved result message text
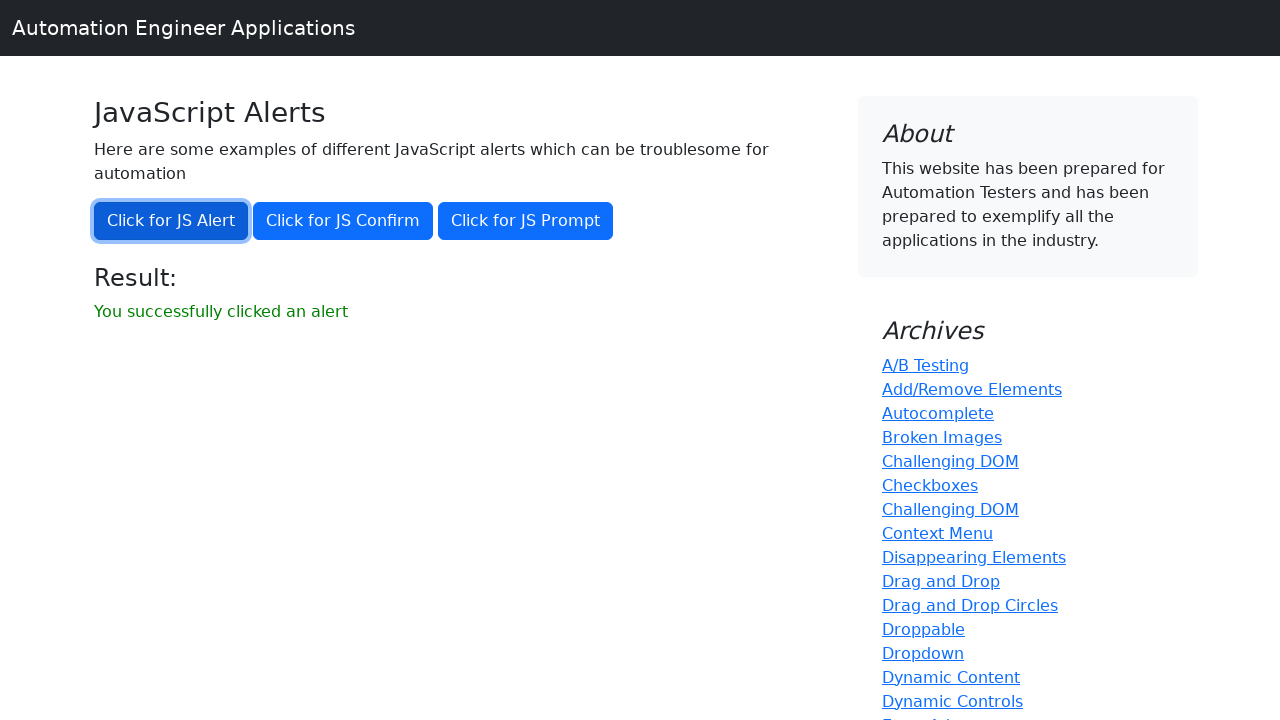

Verified result message equals 'You successfully clicked an alert'
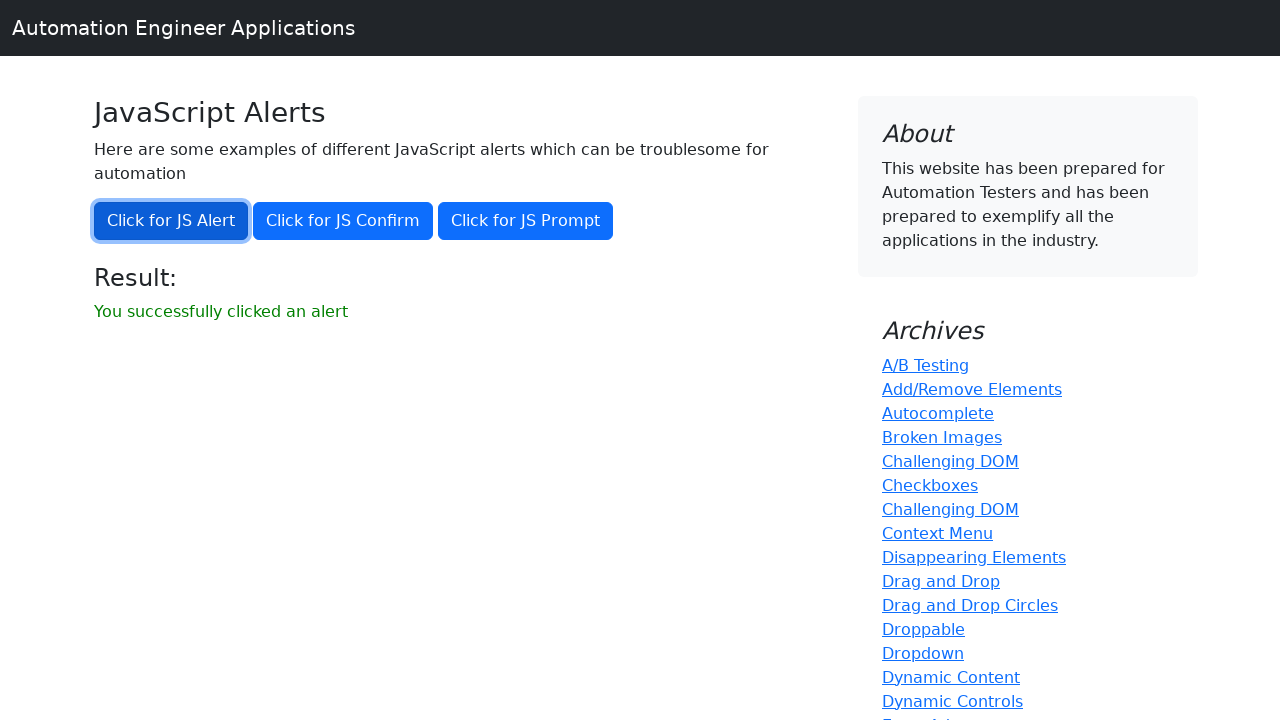

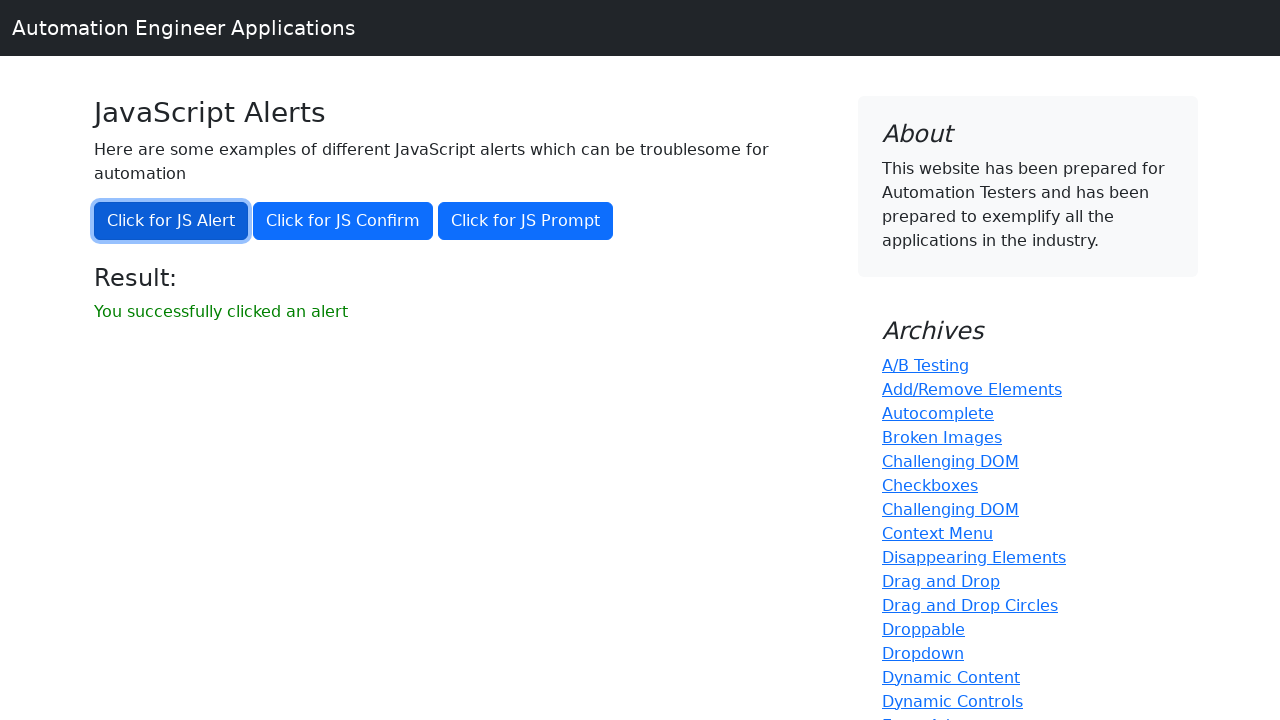